Tests clicking a button with dynamic ID by using CSS selector to click the blue button multiple times

Starting URL: http://uitestingplayground.com/dynamicid

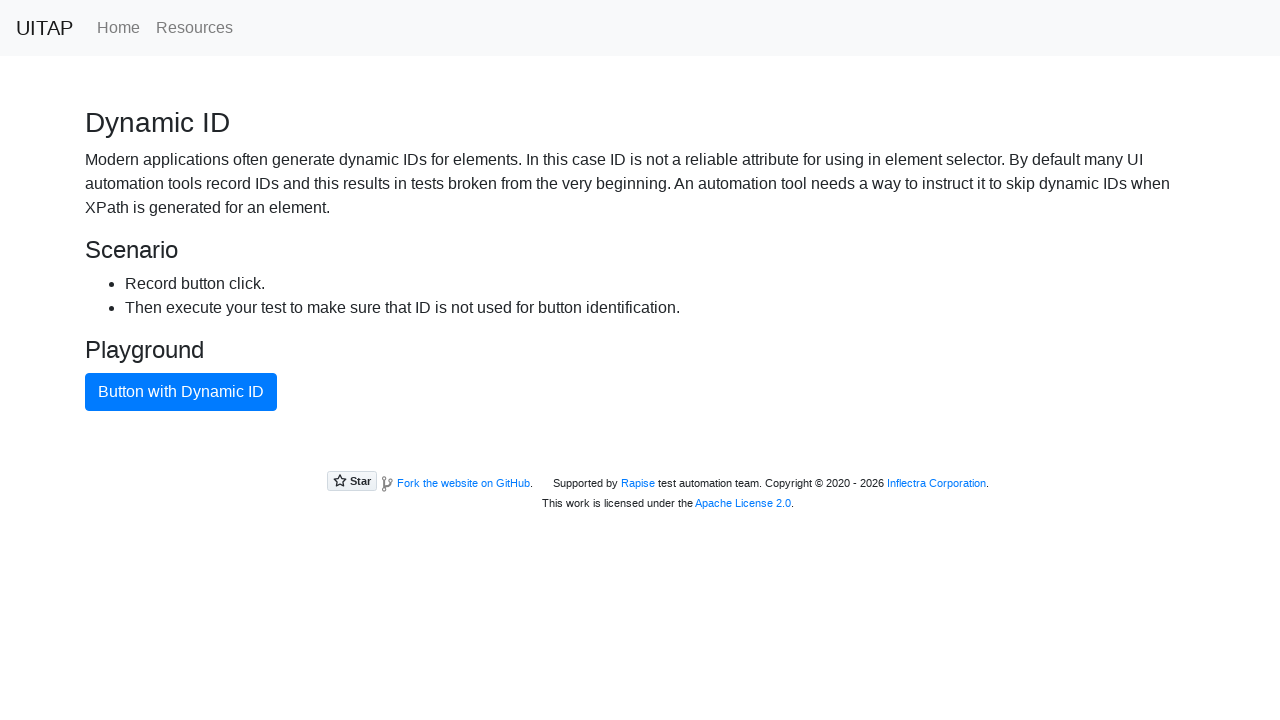

Clicked the blue button once at (181, 392) on button.btn.btn-primary
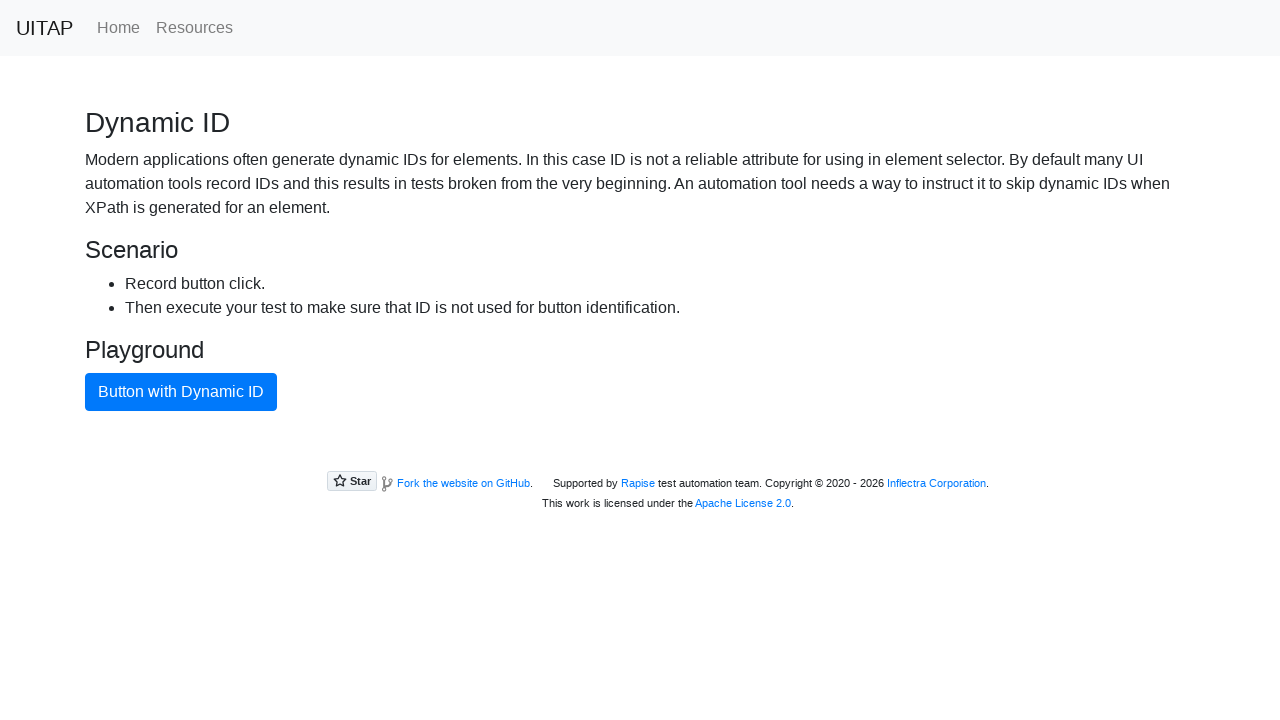

Clicked the blue button (iteration in loop) at (181, 392) on button.btn.btn-primary
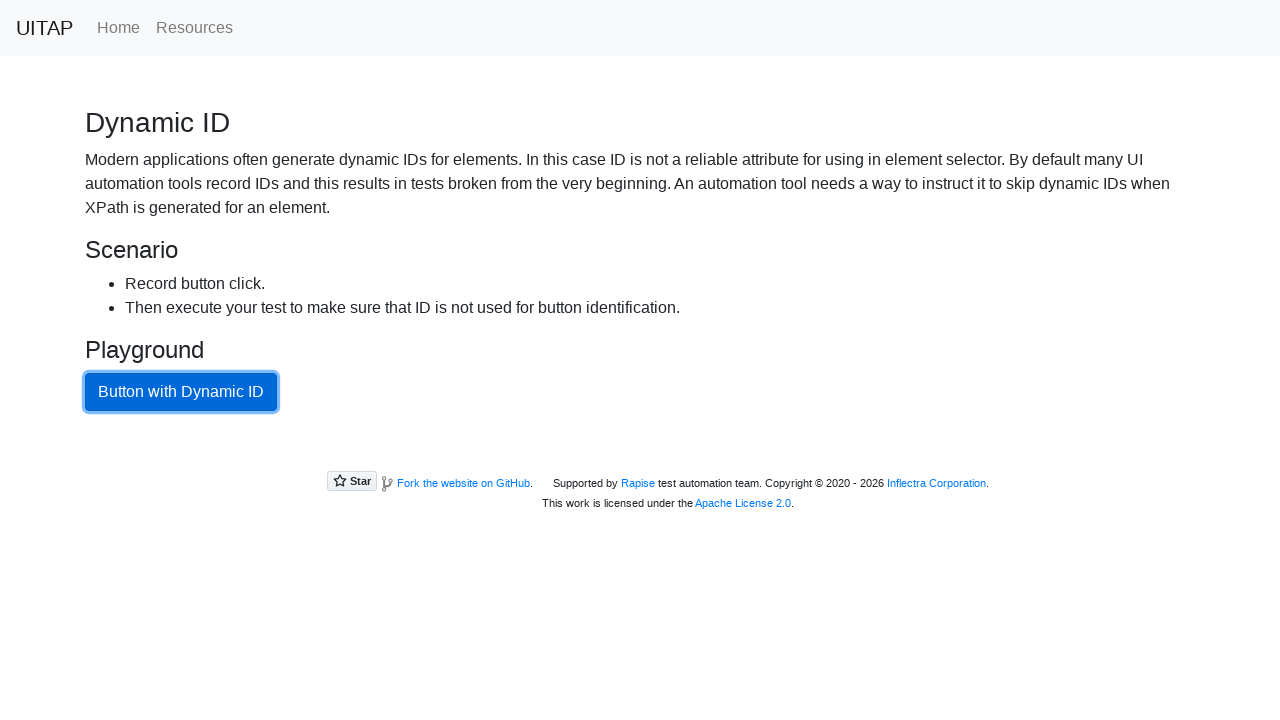

Clicked the blue button (iteration in loop) at (181, 392) on button.btn.btn-primary
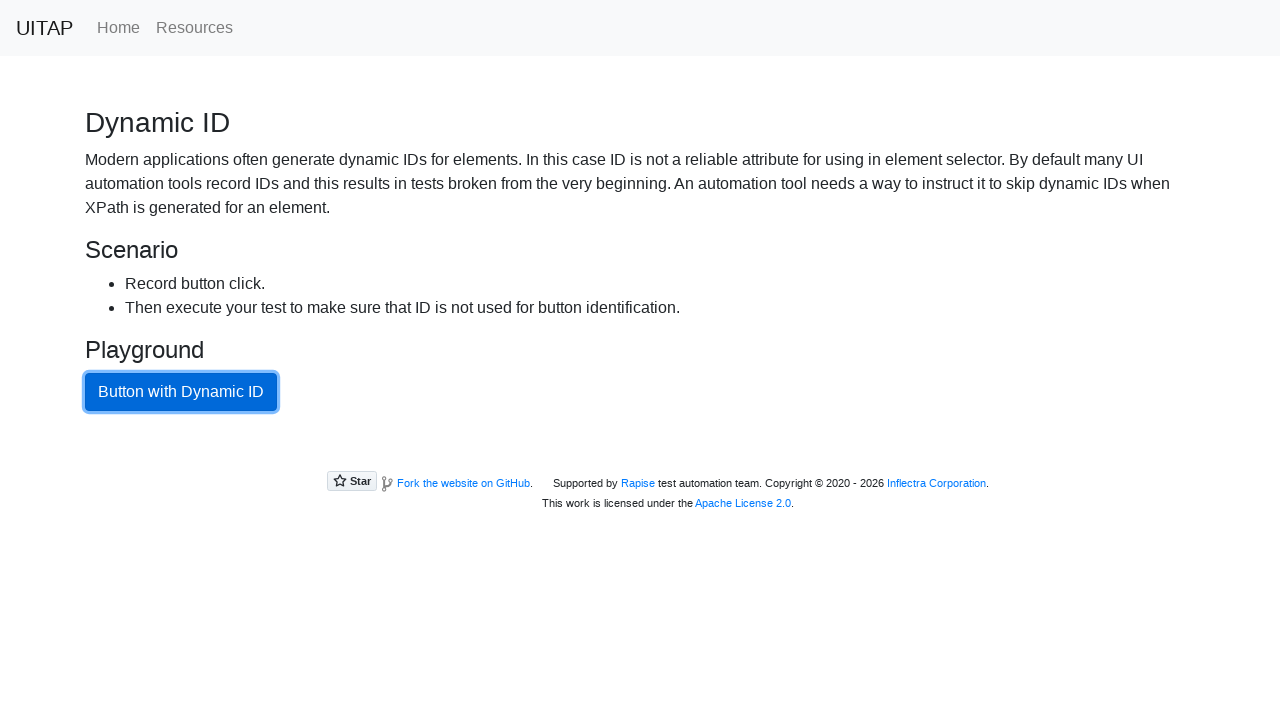

Clicked the blue button (iteration in loop) at (181, 392) on button.btn.btn-primary
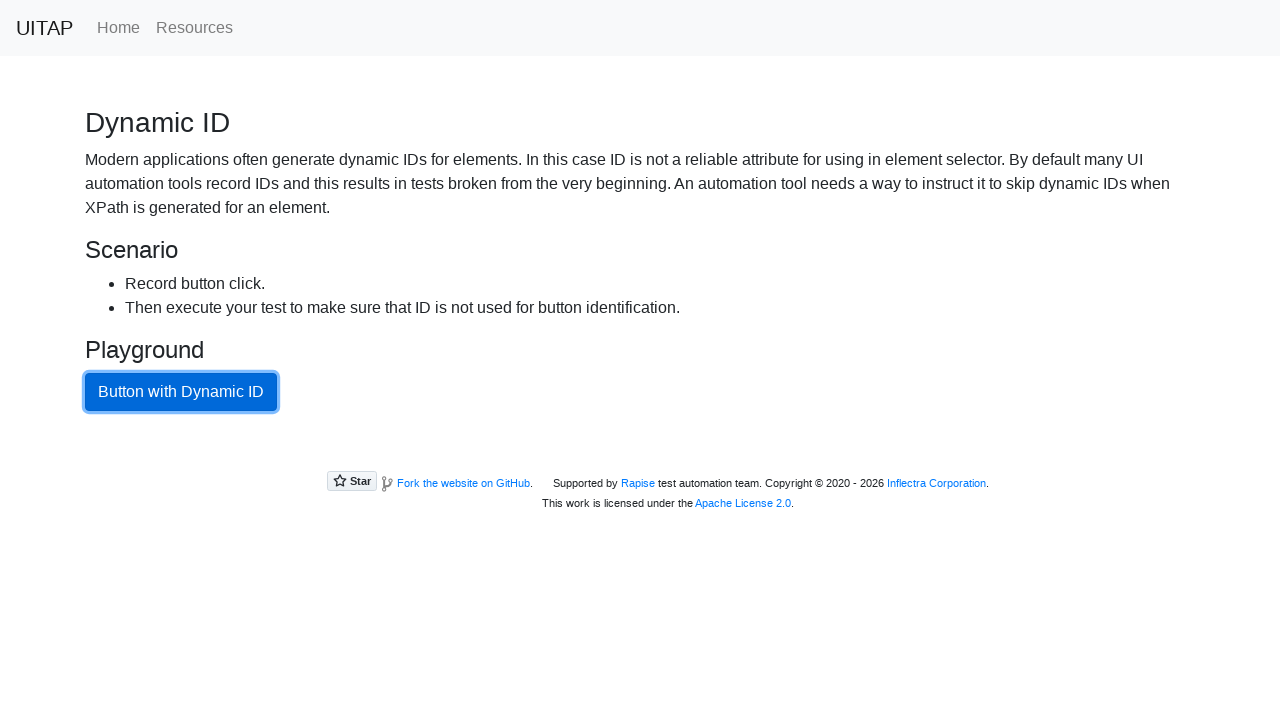

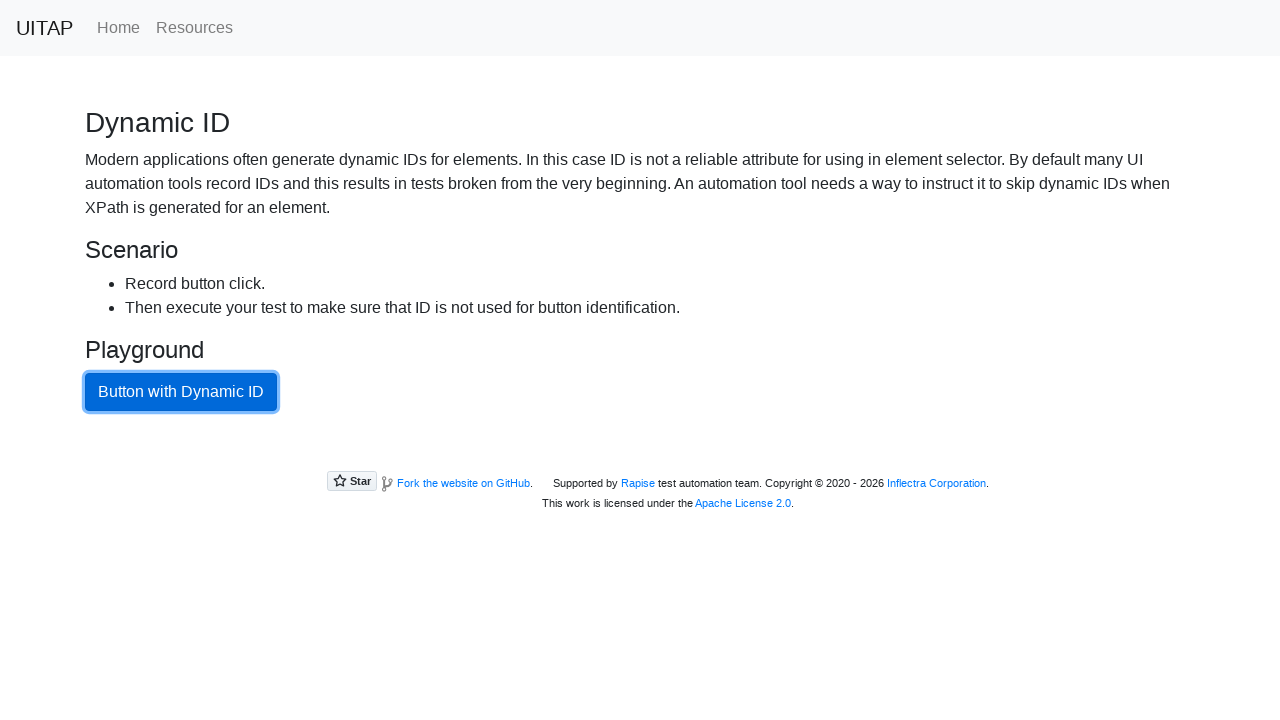